Tests the Python.org website search functionality by entering a search term and submitting the search

Starting URL: http://www.python.org

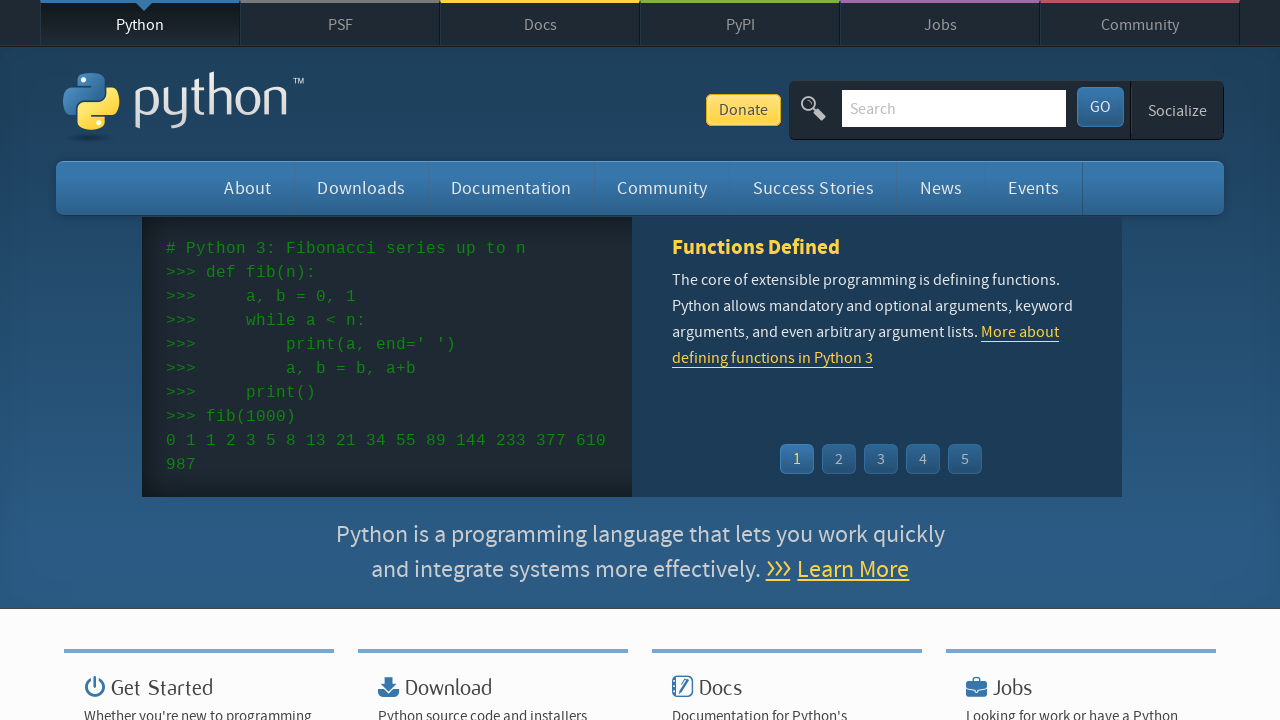

Verified page title contains 'Python'
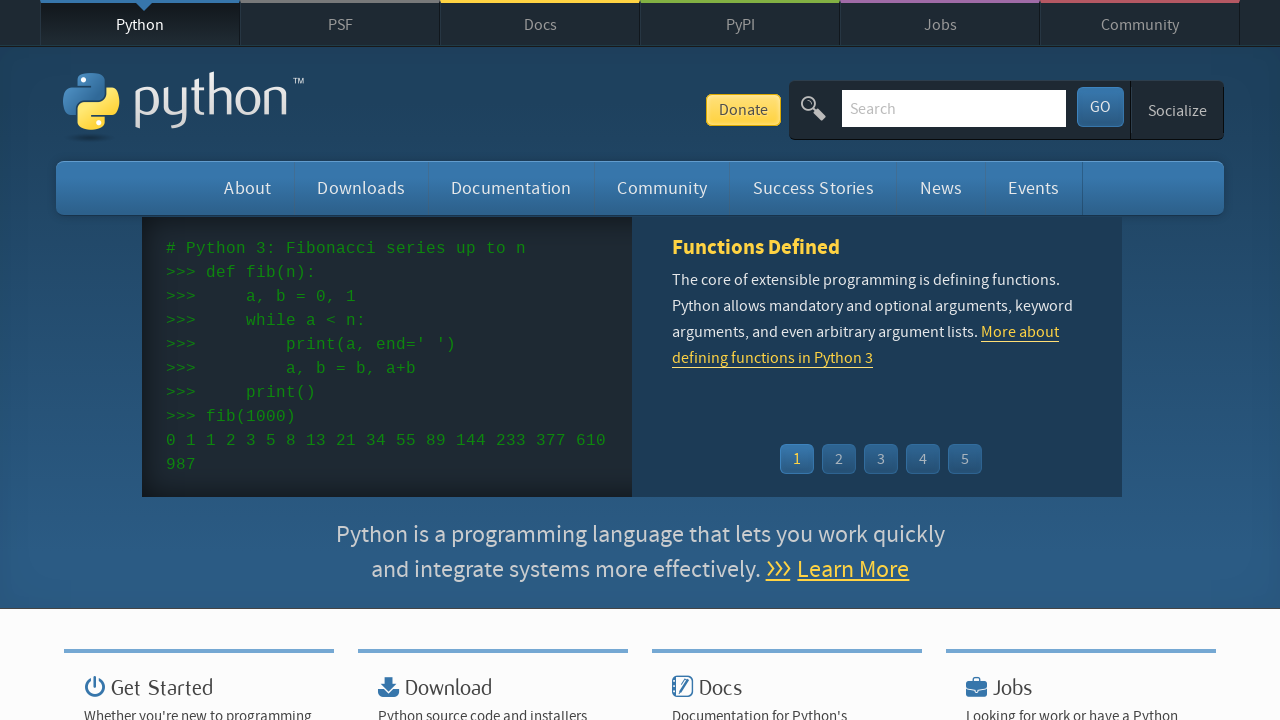

Filled search field with 'python' on #id-search-field
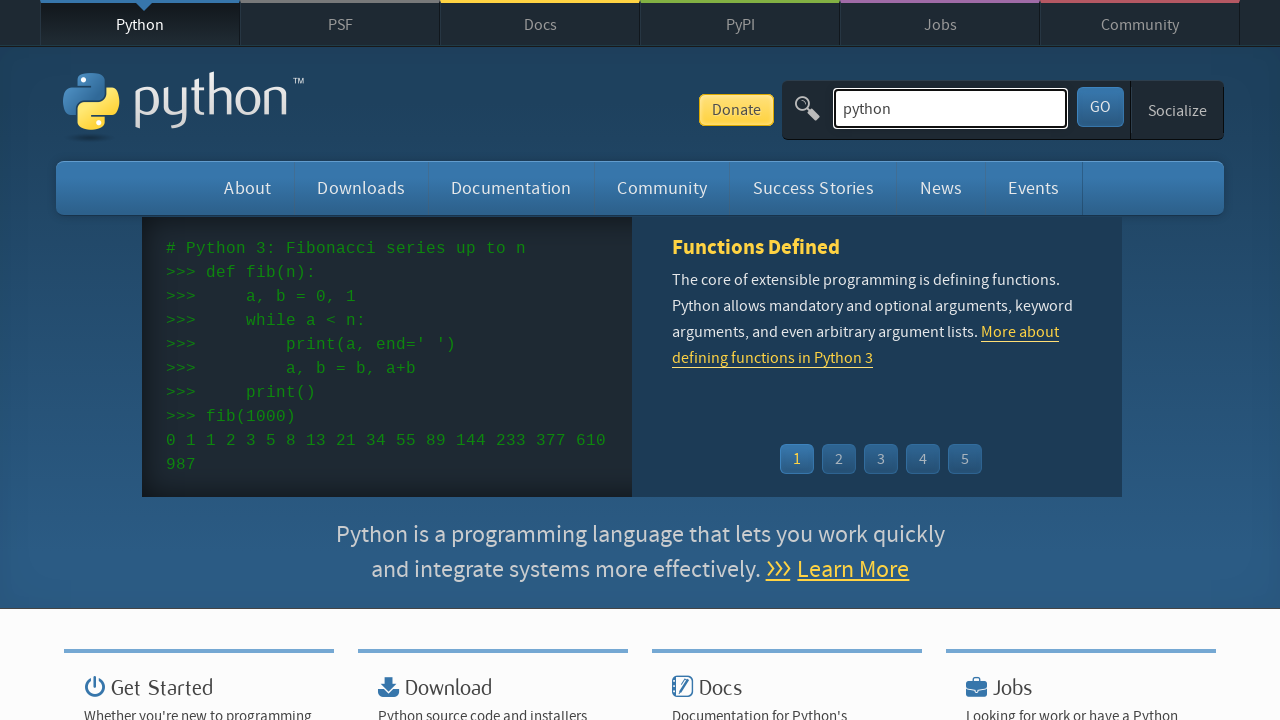

Pressed Enter to submit search on #id-search-field
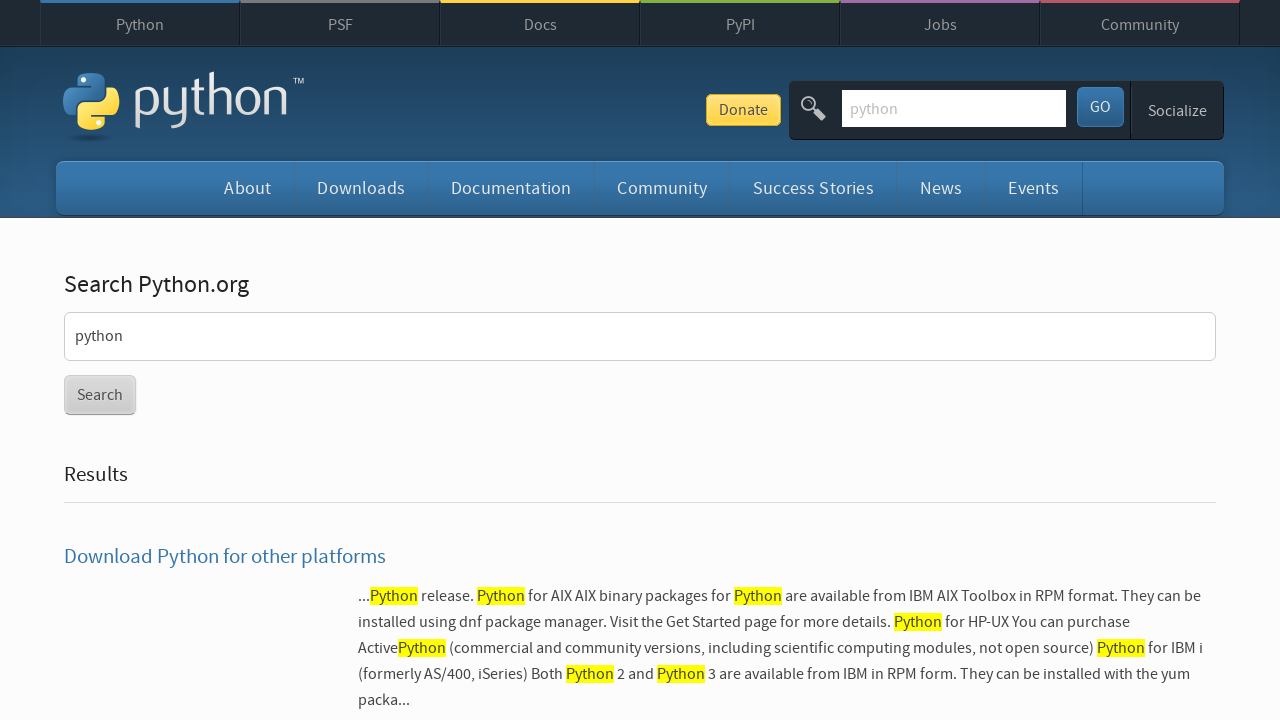

Search results page loaded
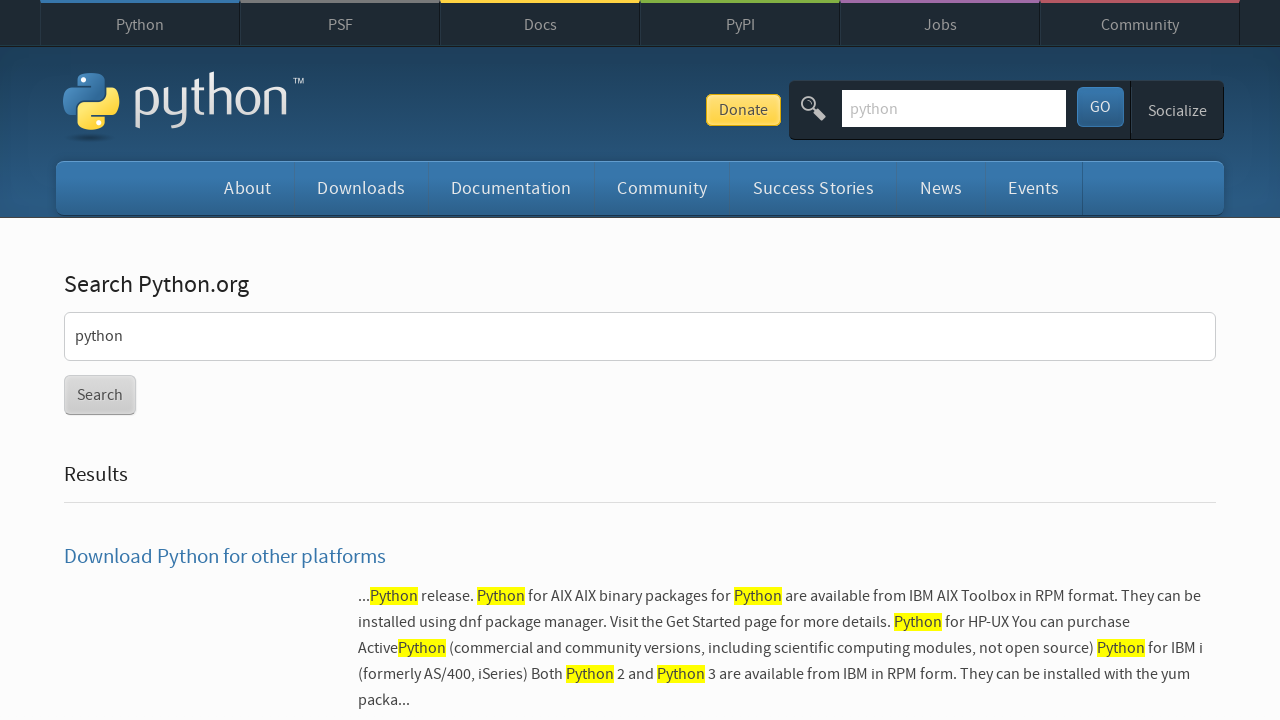

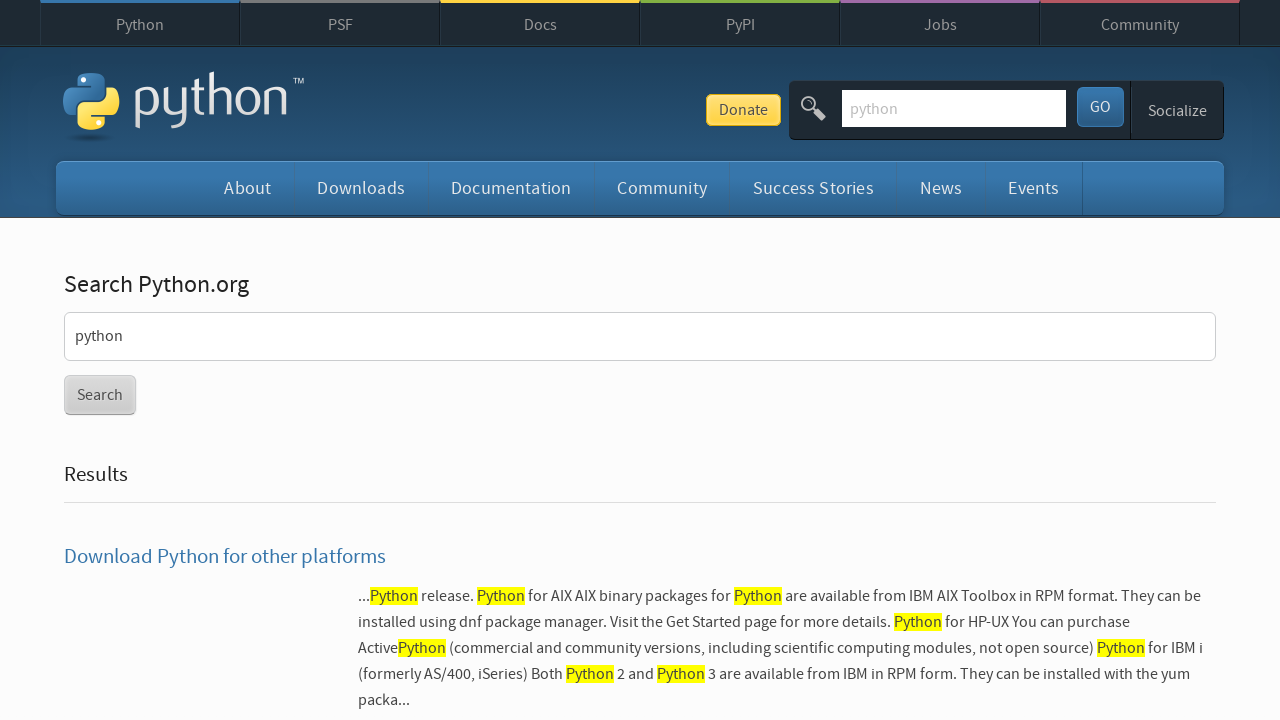